Tests removing a dynamically added element by first adding it and then clicking to remove it

Starting URL: https://the-internet.herokuapp.com/

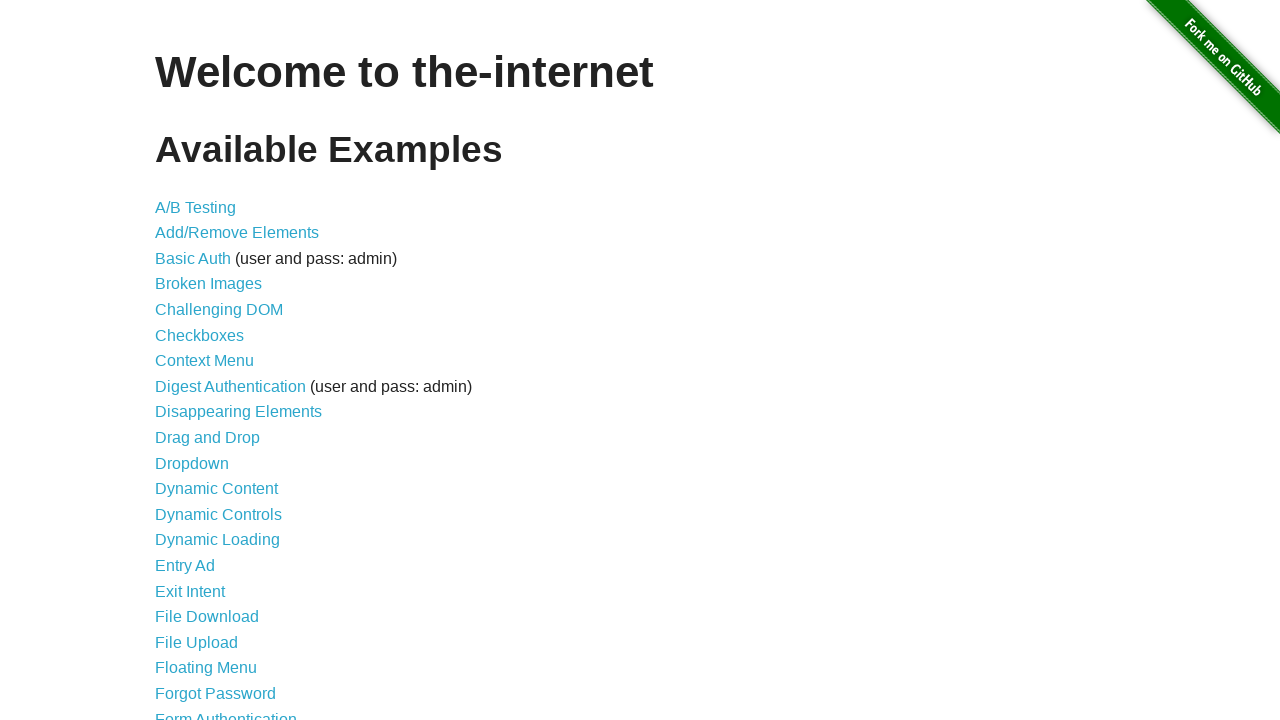

Clicked link to navigate to Add/Remove Elements page at (237, 233) on a[href='/add_remove_elements/']
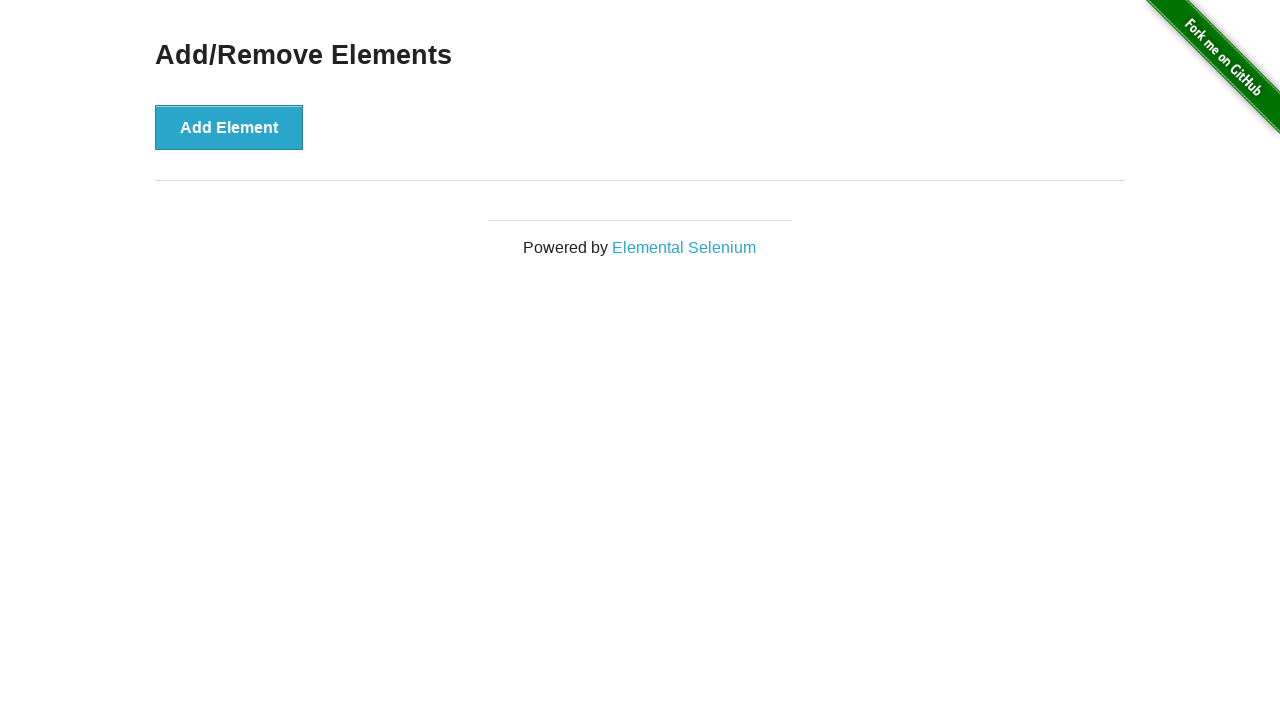

Clicked Add Element button to dynamically add element at (229, 127) on button[onclick='addElement()']
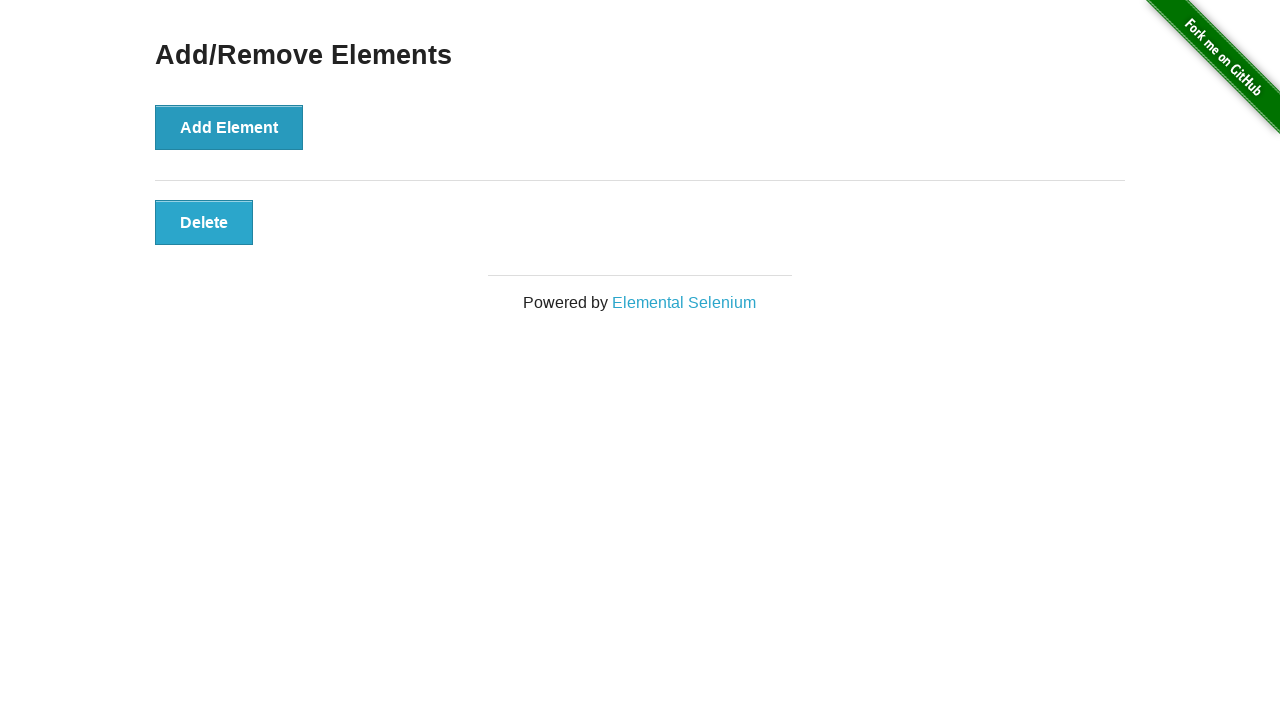

Clicked Delete button to remove the dynamically added element at (204, 222) on button.added-manually
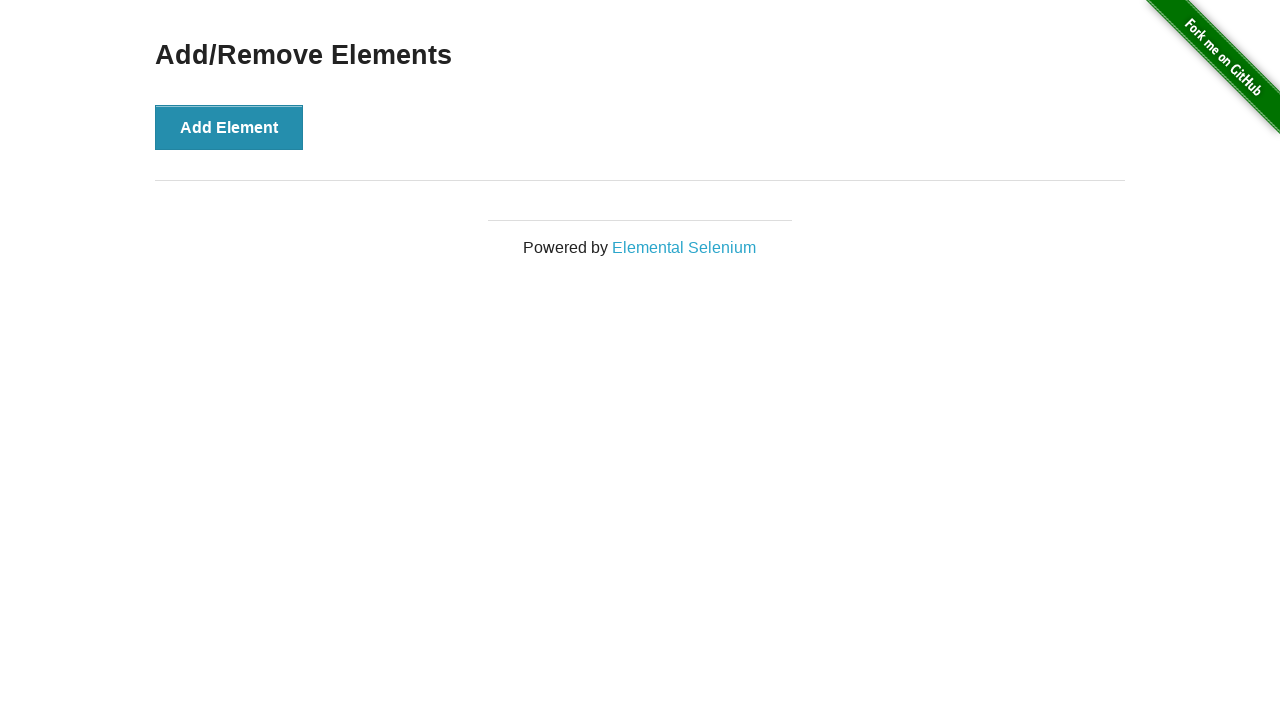

Waited 500ms to verify element removal
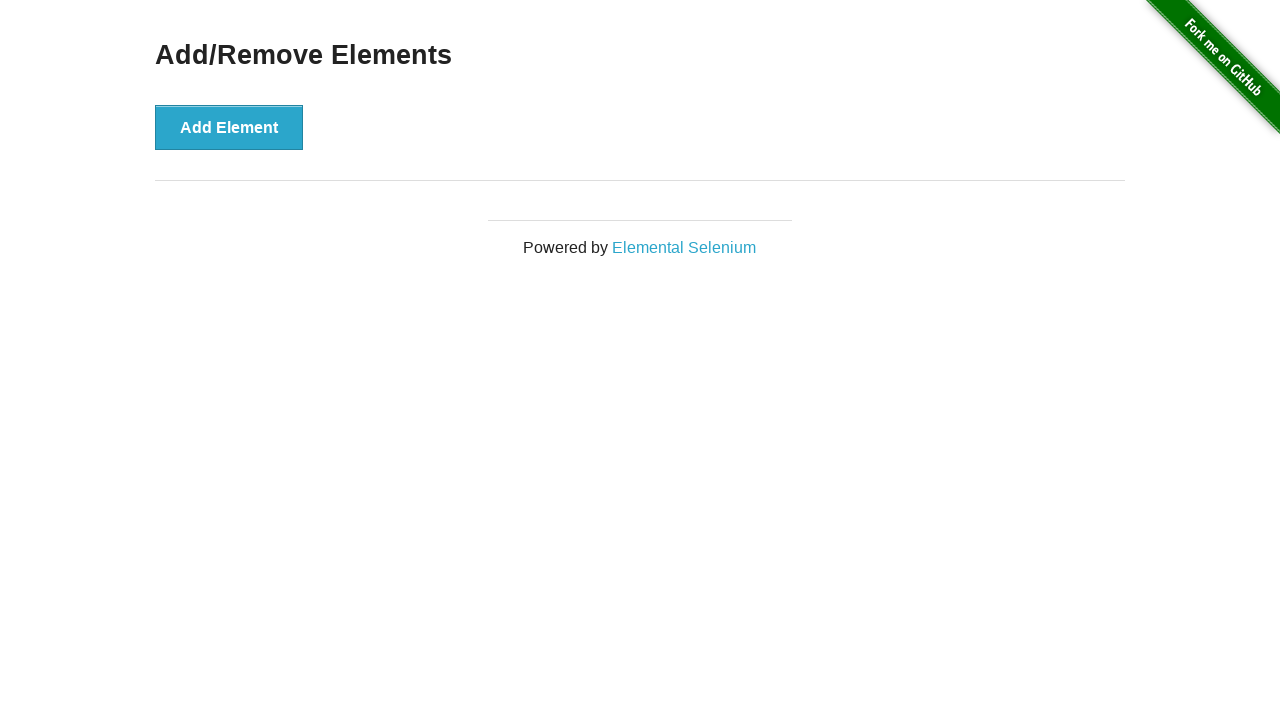

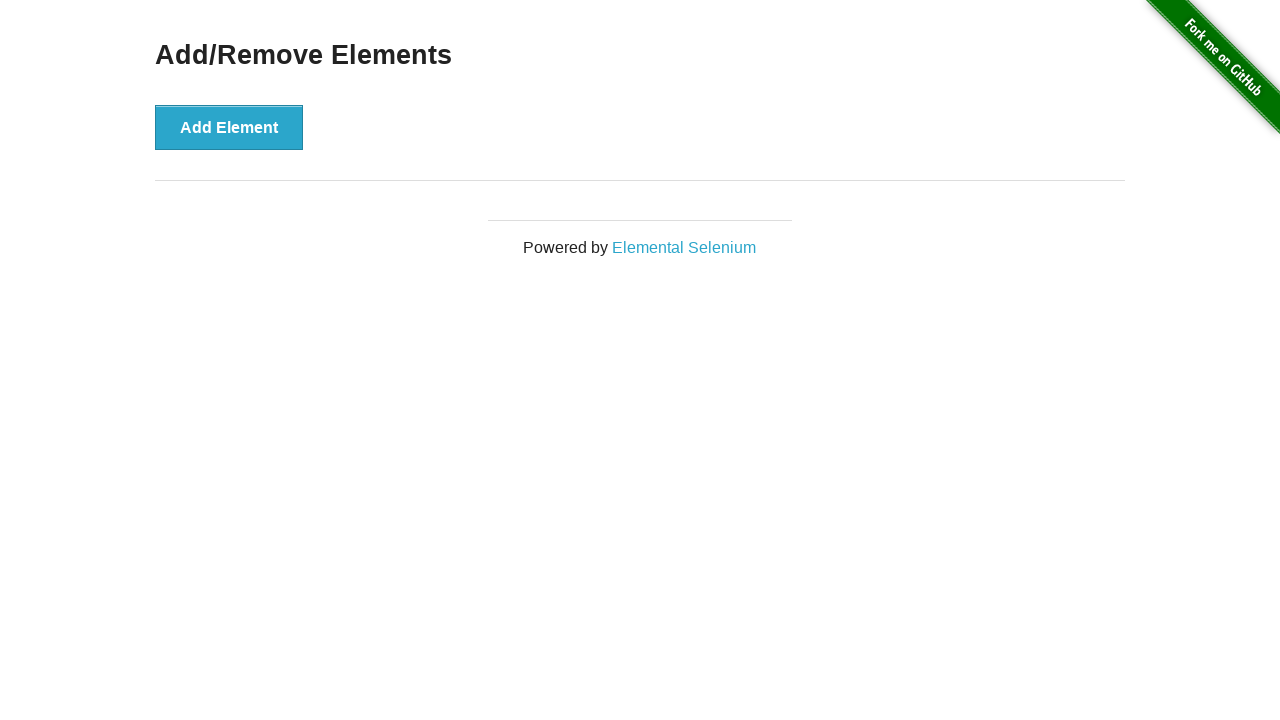